Tests dynamic checkbox controls by toggling visibility states and waiting for the checkbox to appear and disappear

Starting URL: https://training-support.net/webelements/dynamic-controls

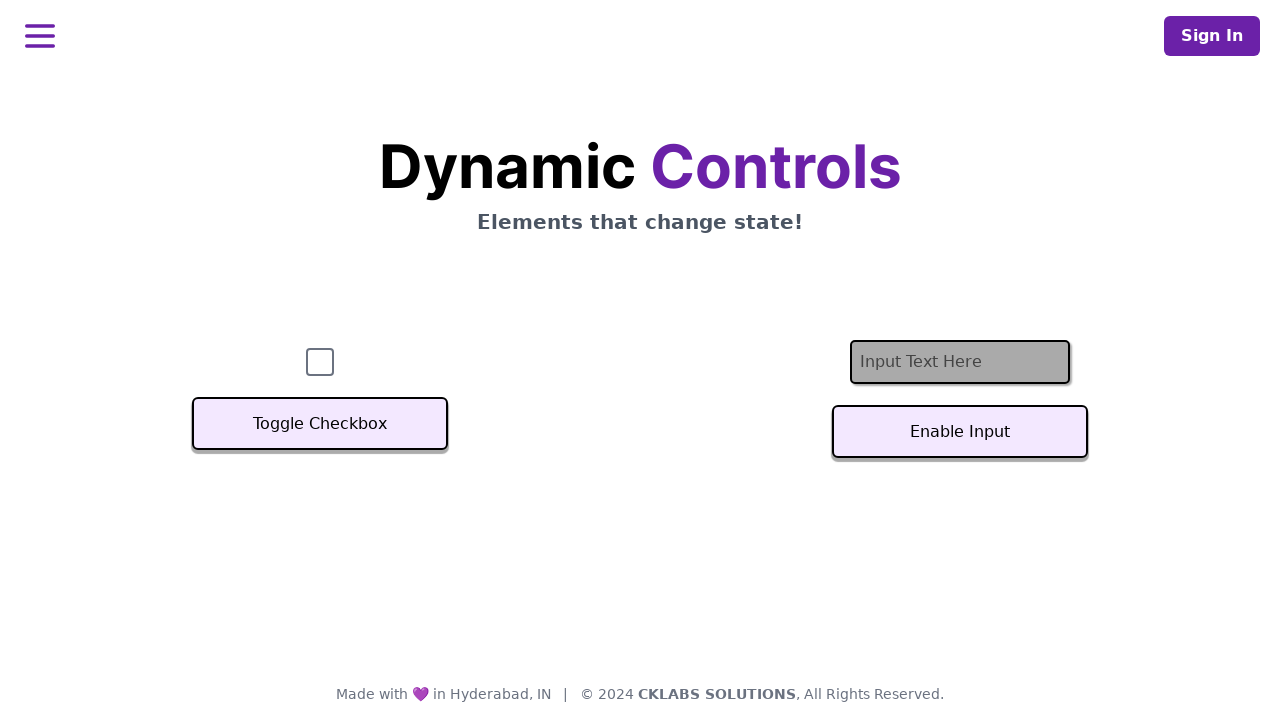

Clicked toggle button to hide checkbox at (320, 424) on button:has-text('Toggle Checkbox')
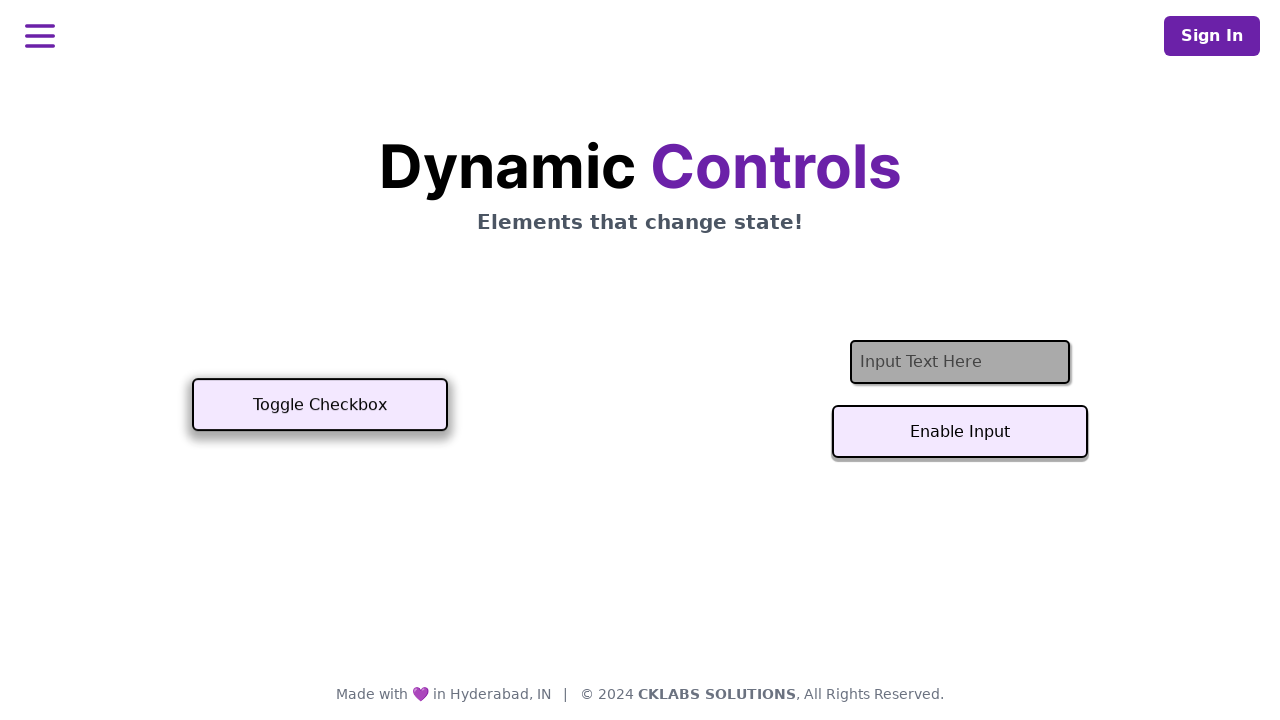

Checkbox disappeared after toggle
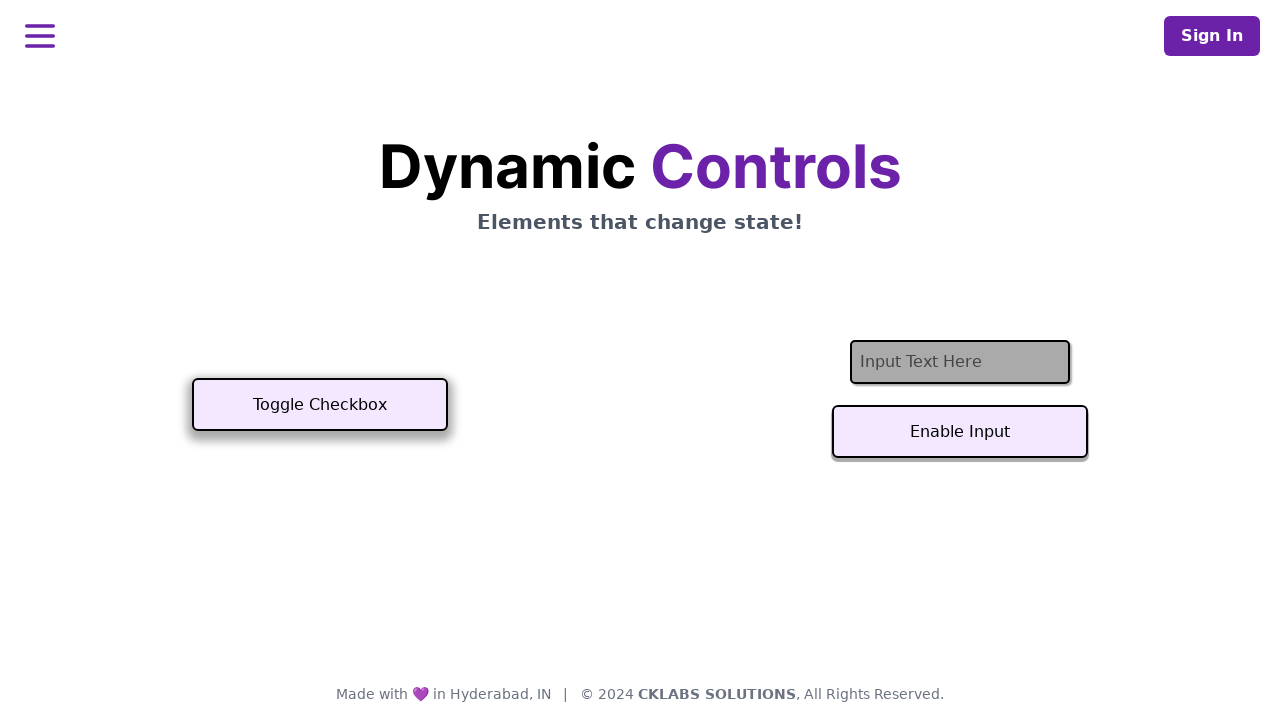

Clicked toggle button to show checkbox at (320, 405) on button:has-text('Toggle Checkbox')
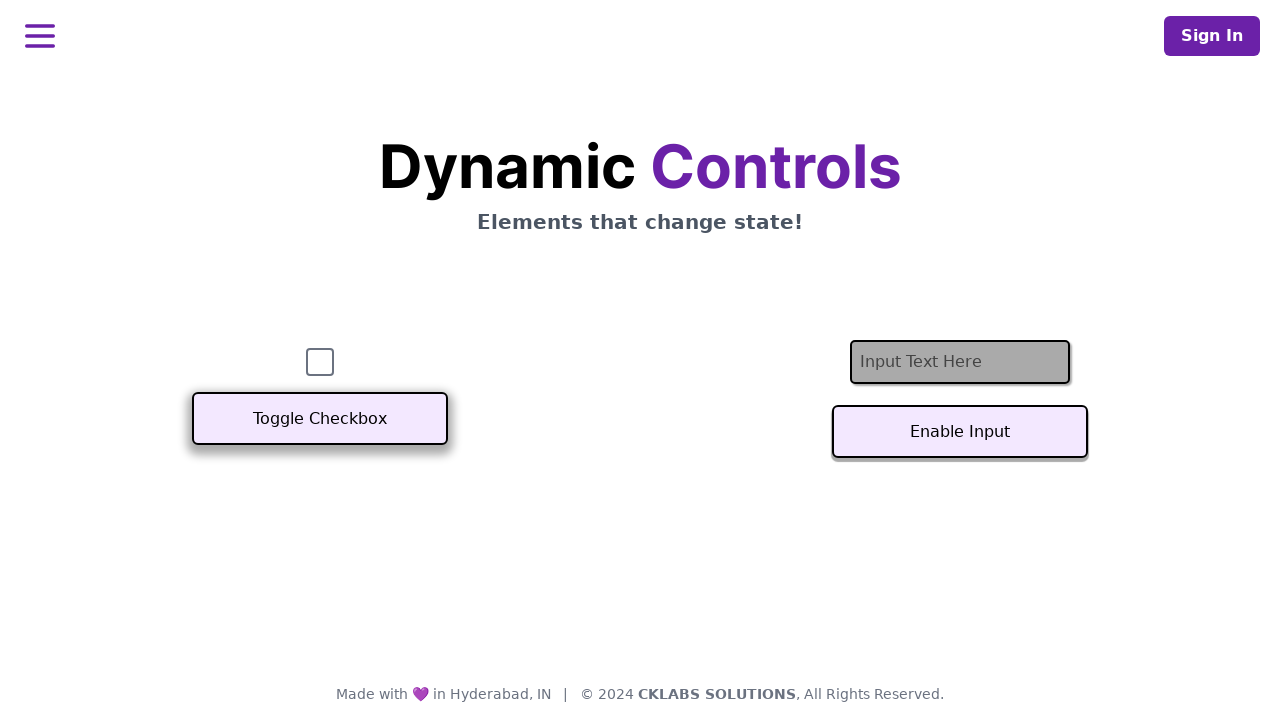

Checkbox reappeared after toggle
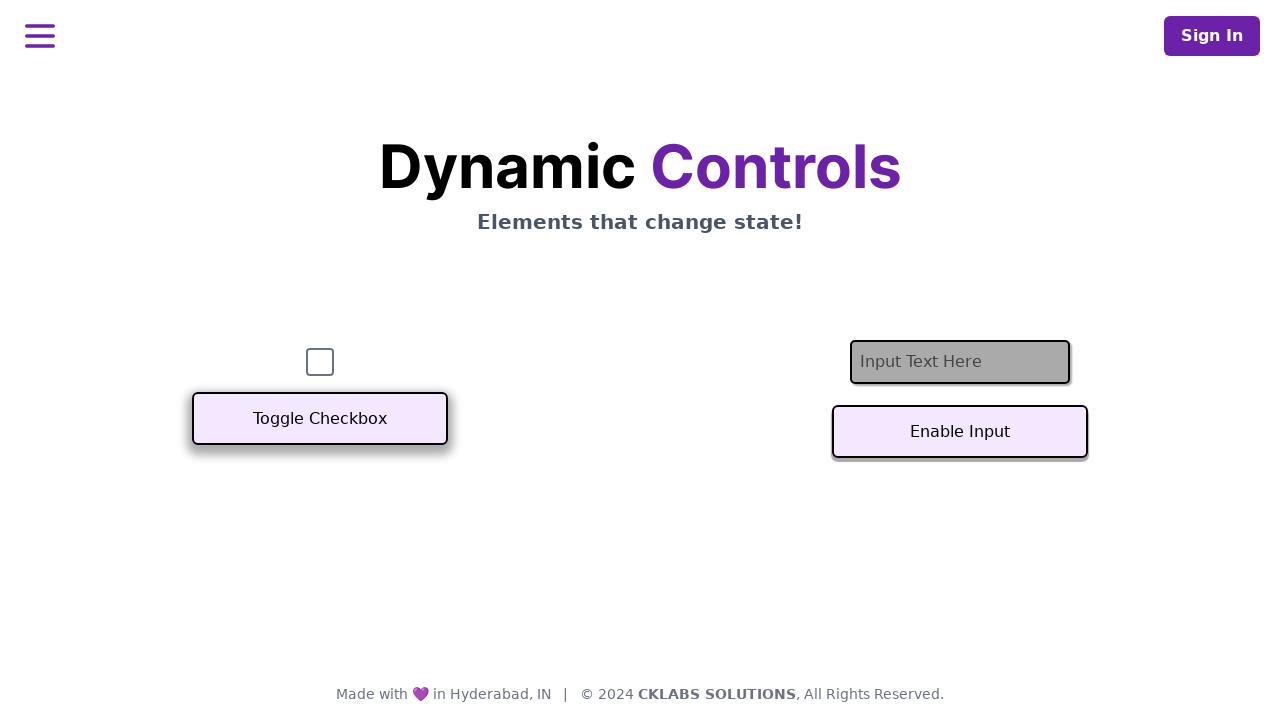

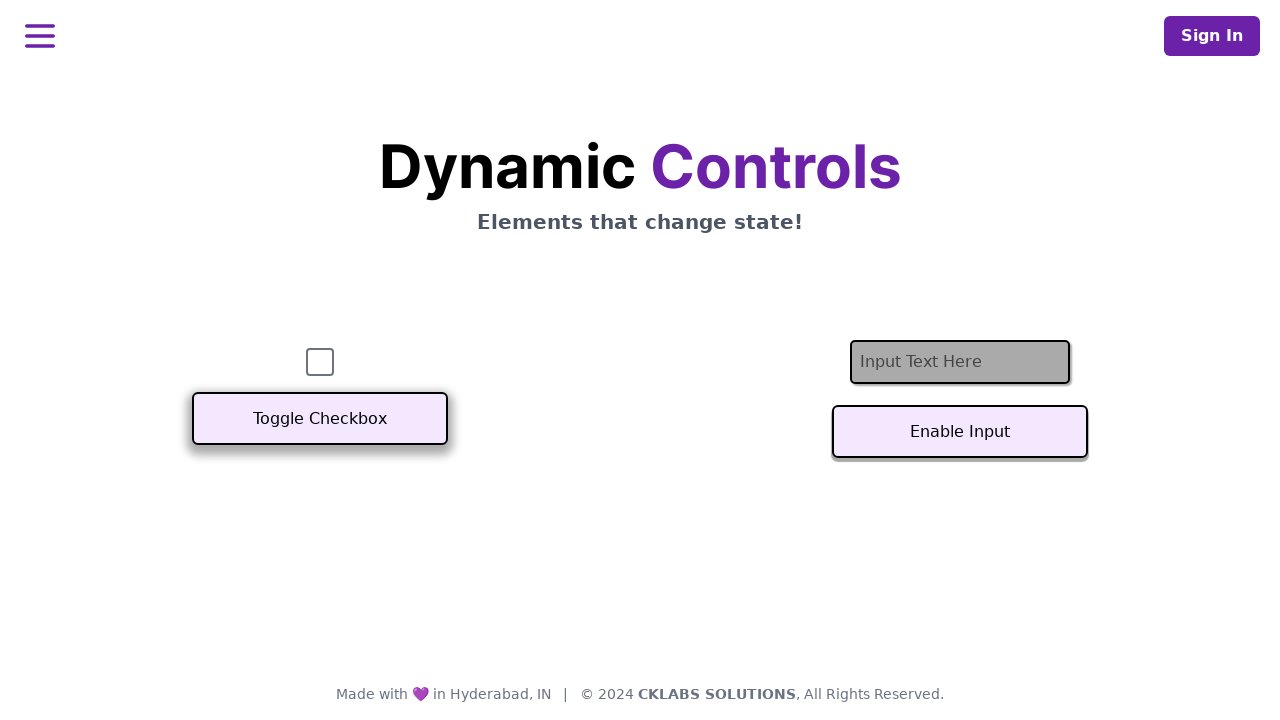